Tests form validation by submitting empty form and verifying error message

Starting URL: http://www.99-bottles-of-beer.net/submitnewlanguage.html

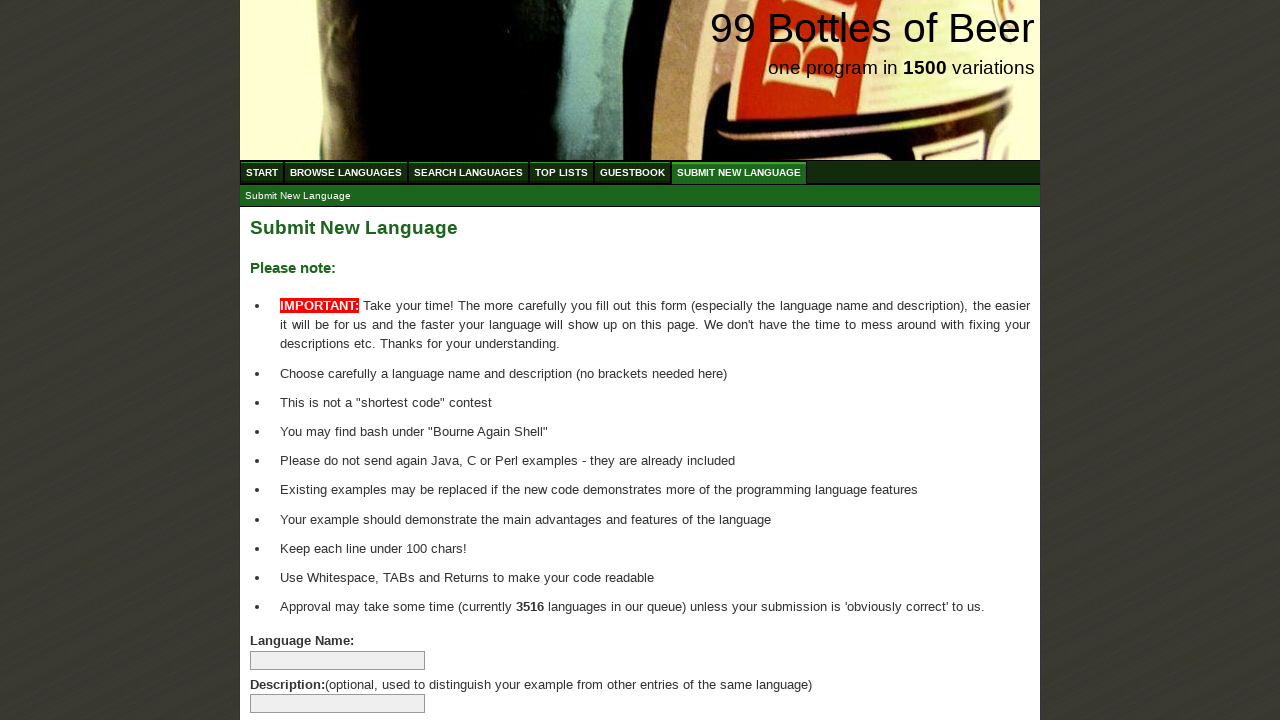

Clicked submit button without filling form to test validation at (294, 665) on xpath=//*[@id='addlanguage']/p/input[8]
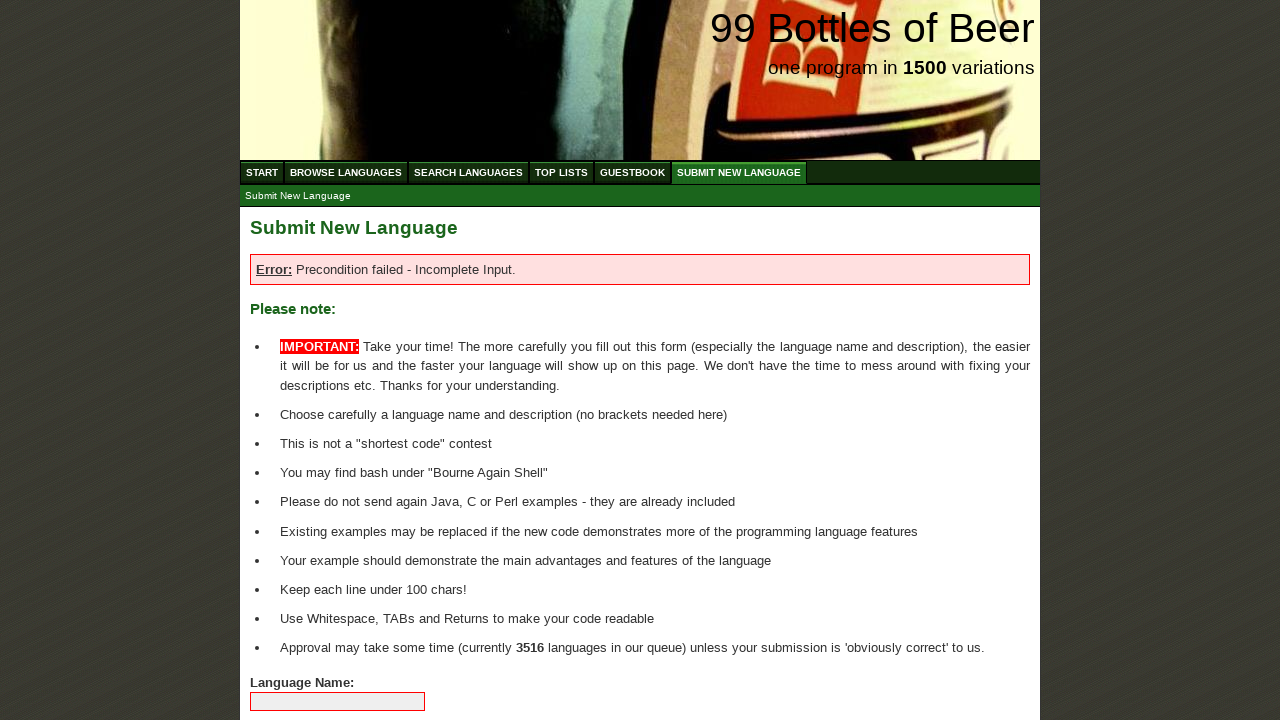

Located error message element
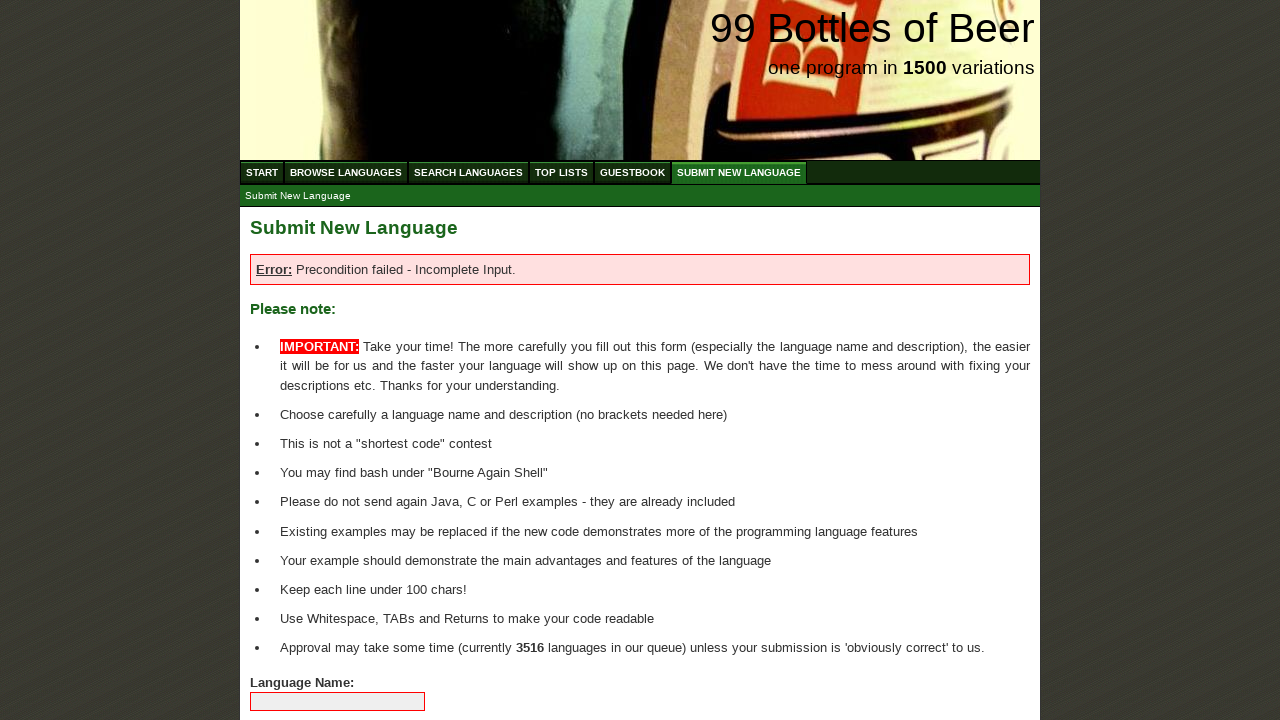

Verified error message: 'Error: Precondition failed - Incomplete Input.'
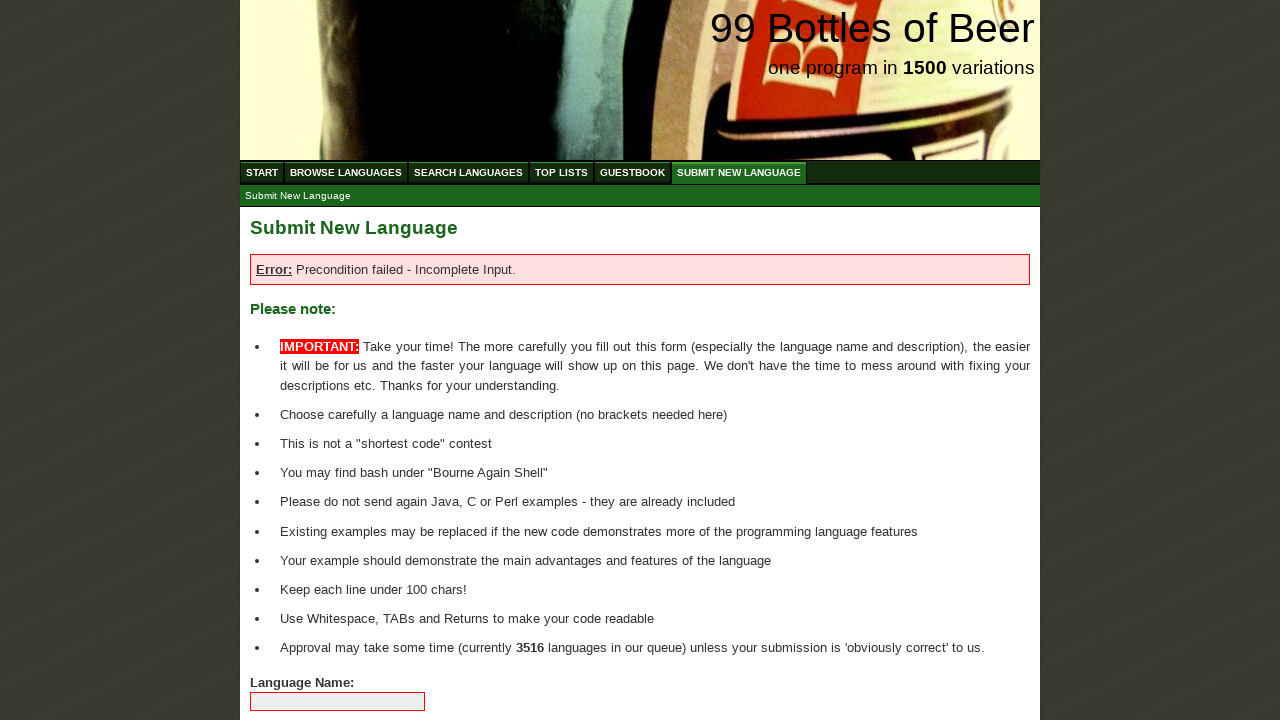

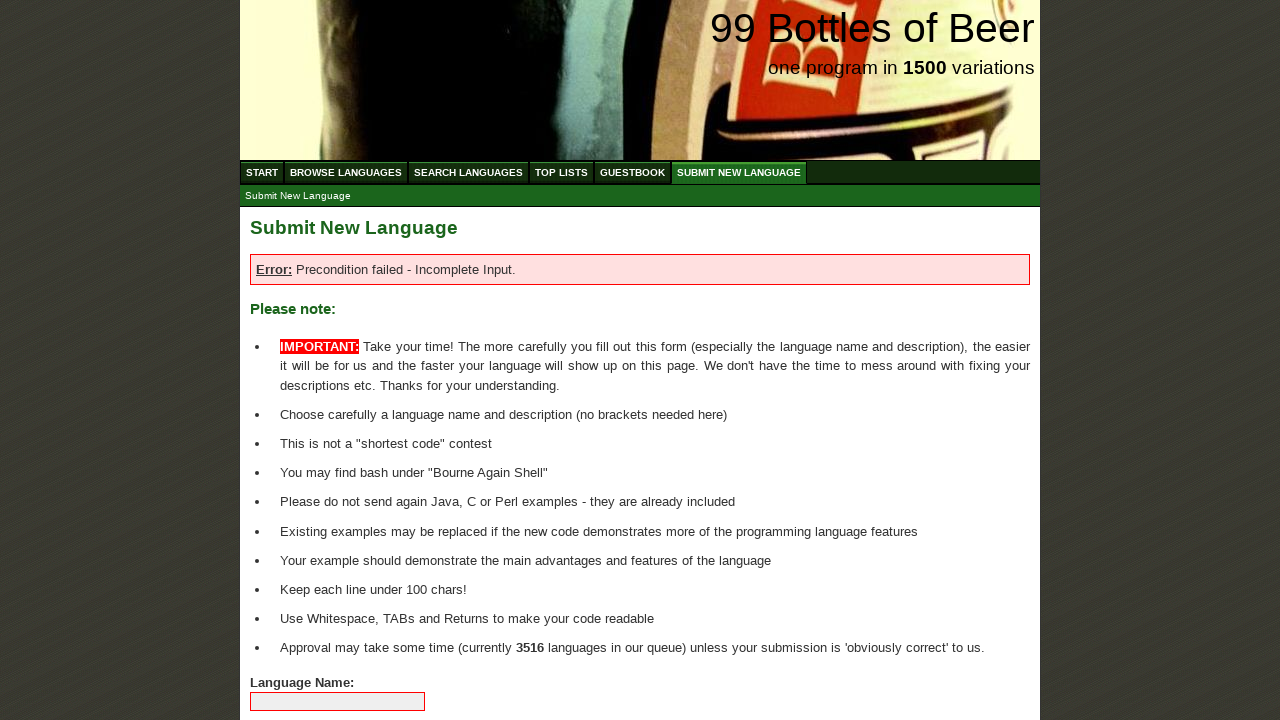